Tests a form that calculates the sum of two numbers displayed on the page and selects the result from a dropdown menu

Starting URL: http://suninjuly.github.io/selects2.html

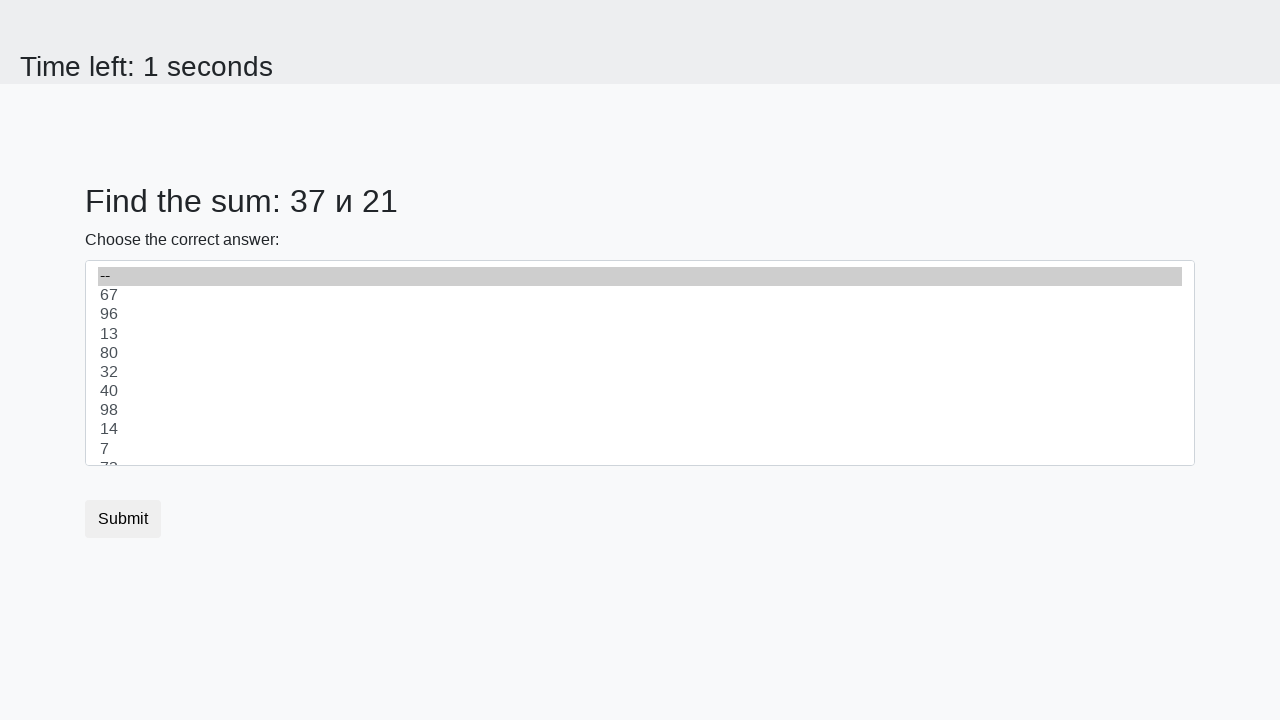

Retrieved first number from #num1 element
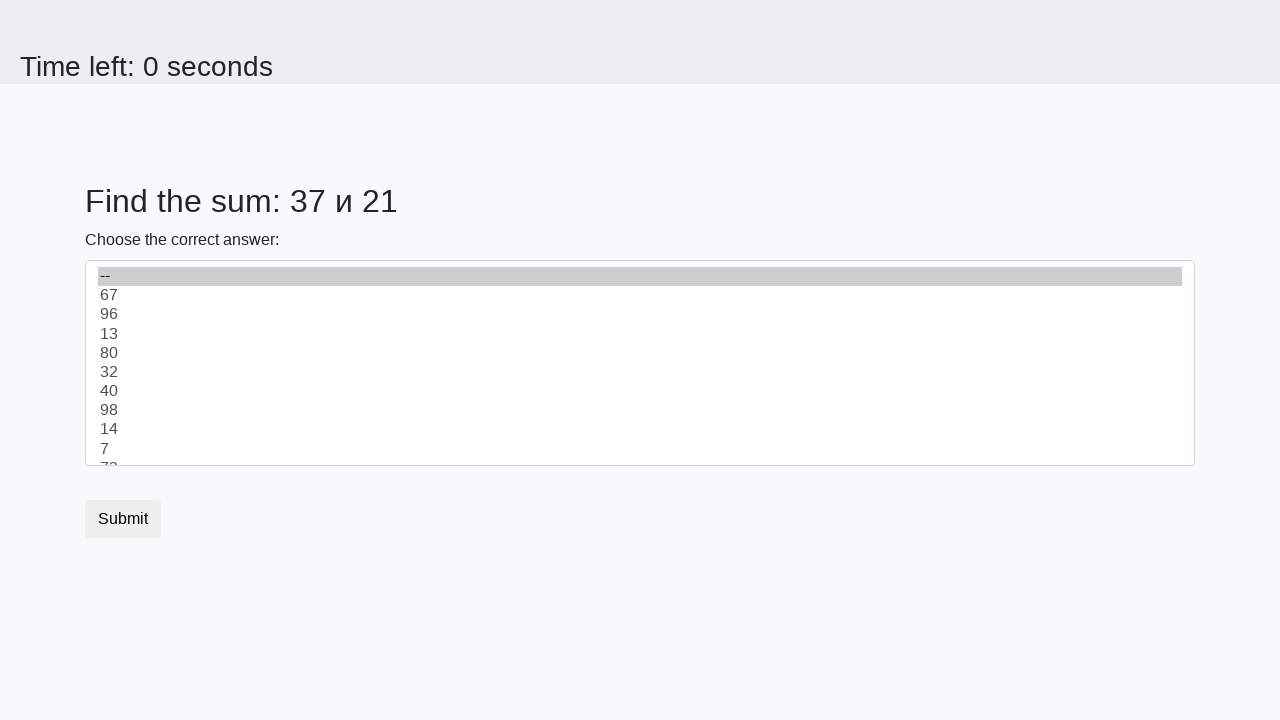

Retrieved second number from #num2 element
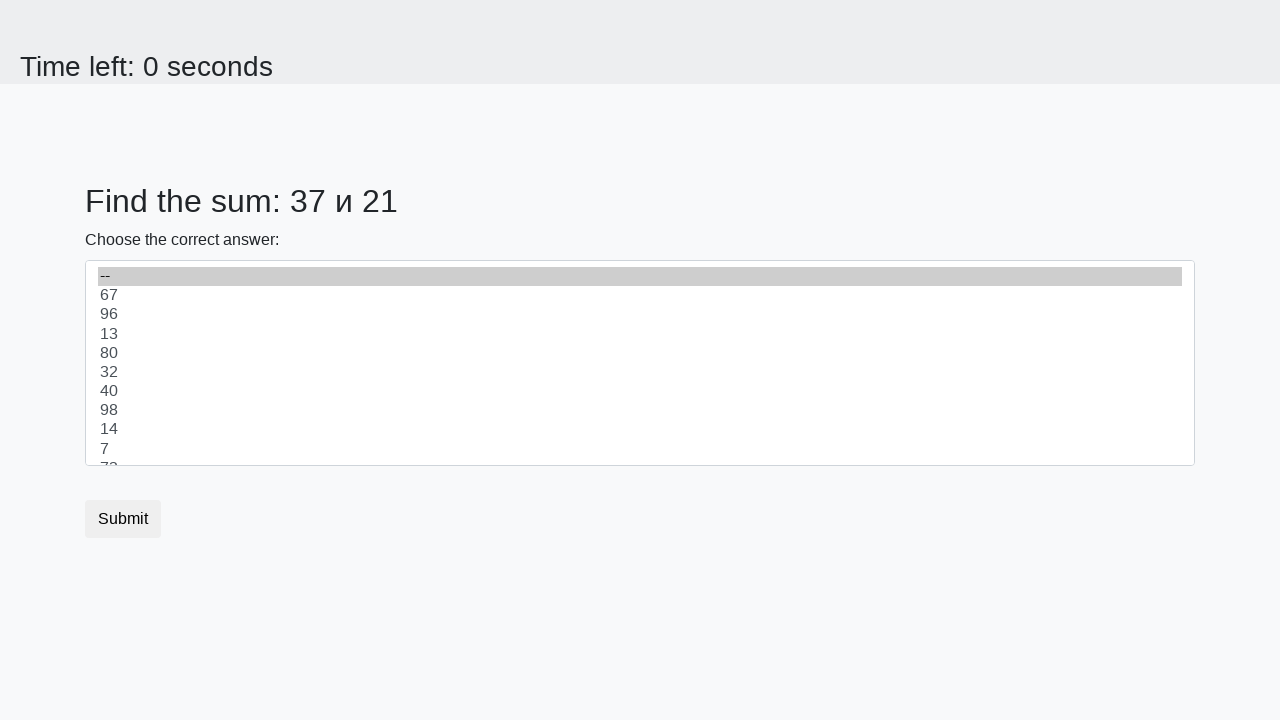

Calculated sum of 37 + 21 = 58
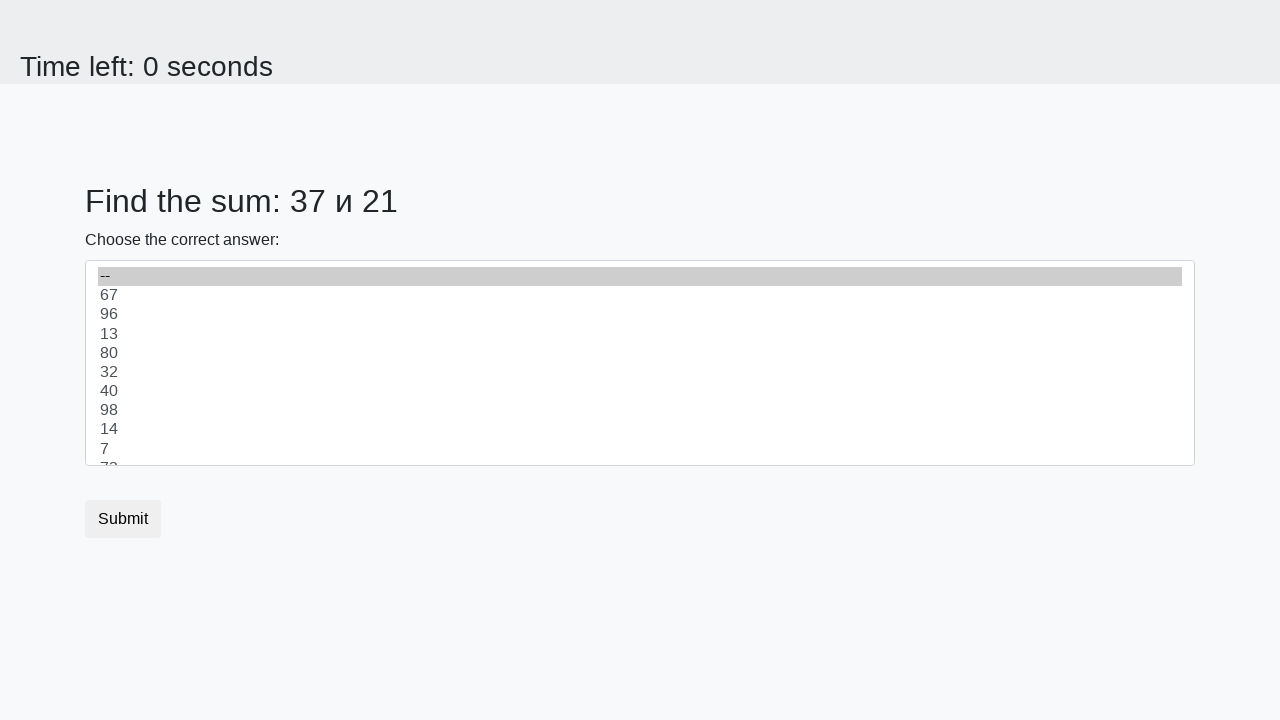

Selected 58 from dropdown menu on #dropdown
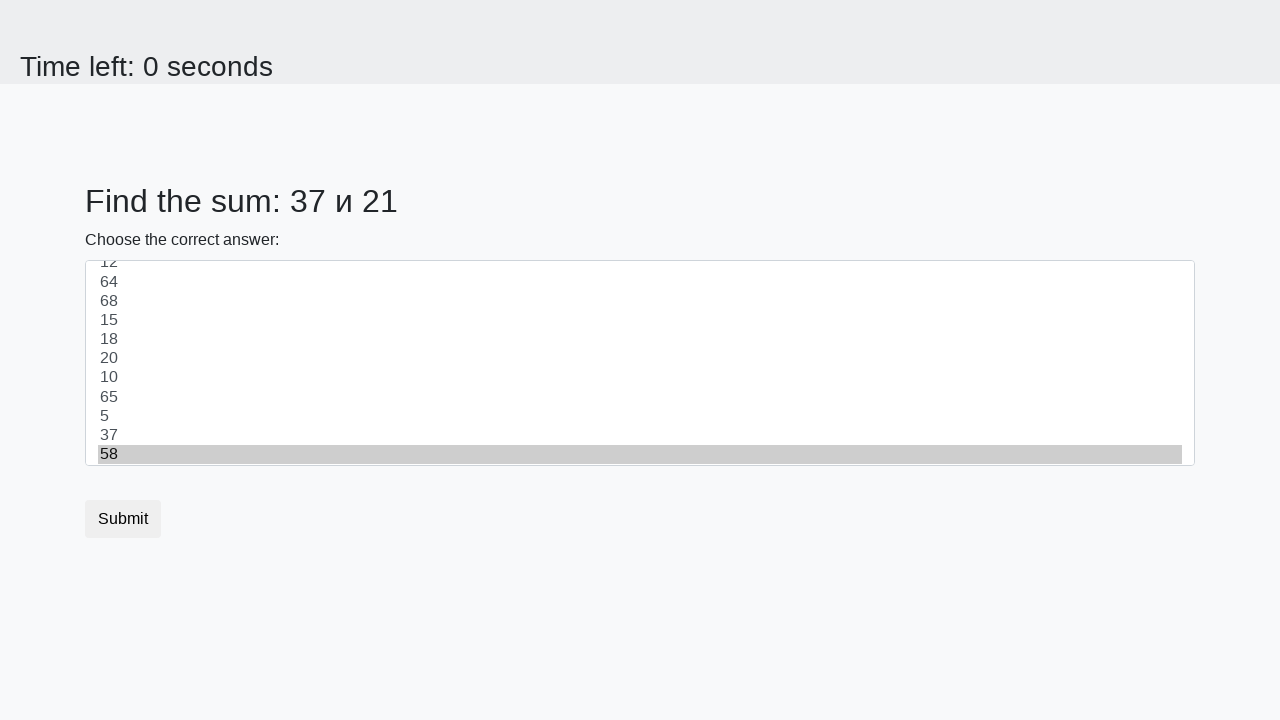

Clicked submit button to complete form at (123, 519) on .btn
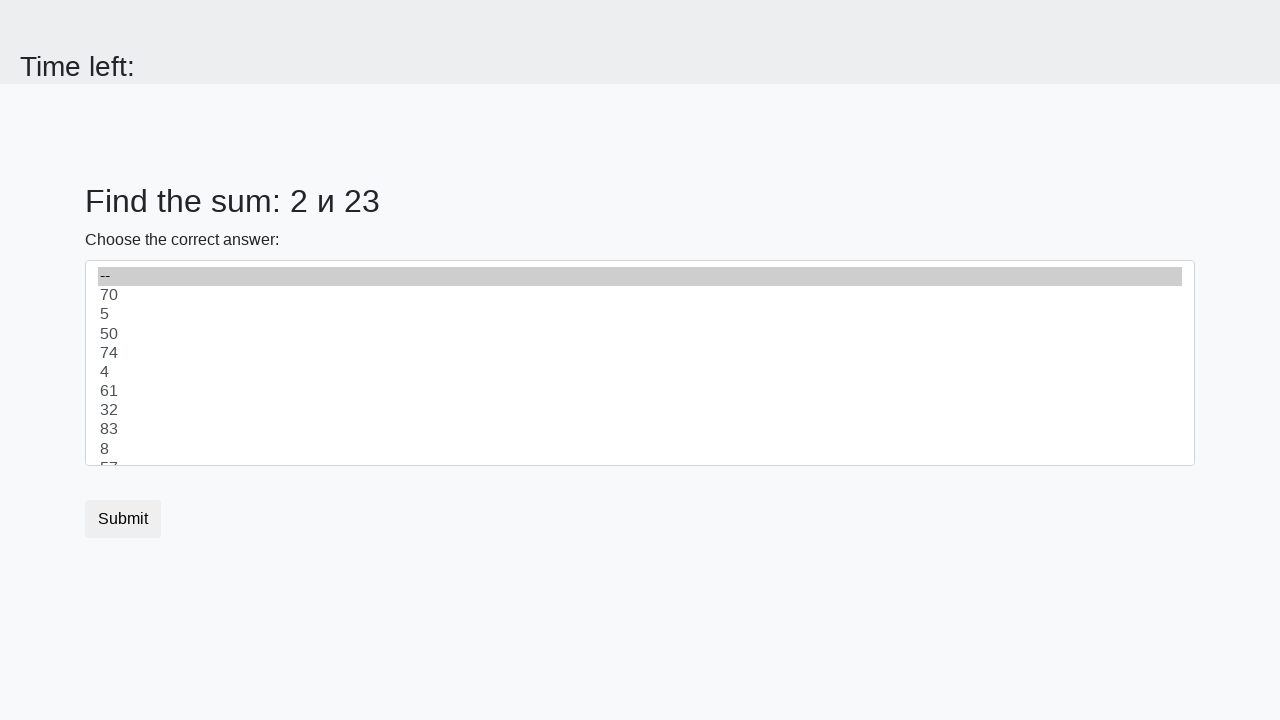

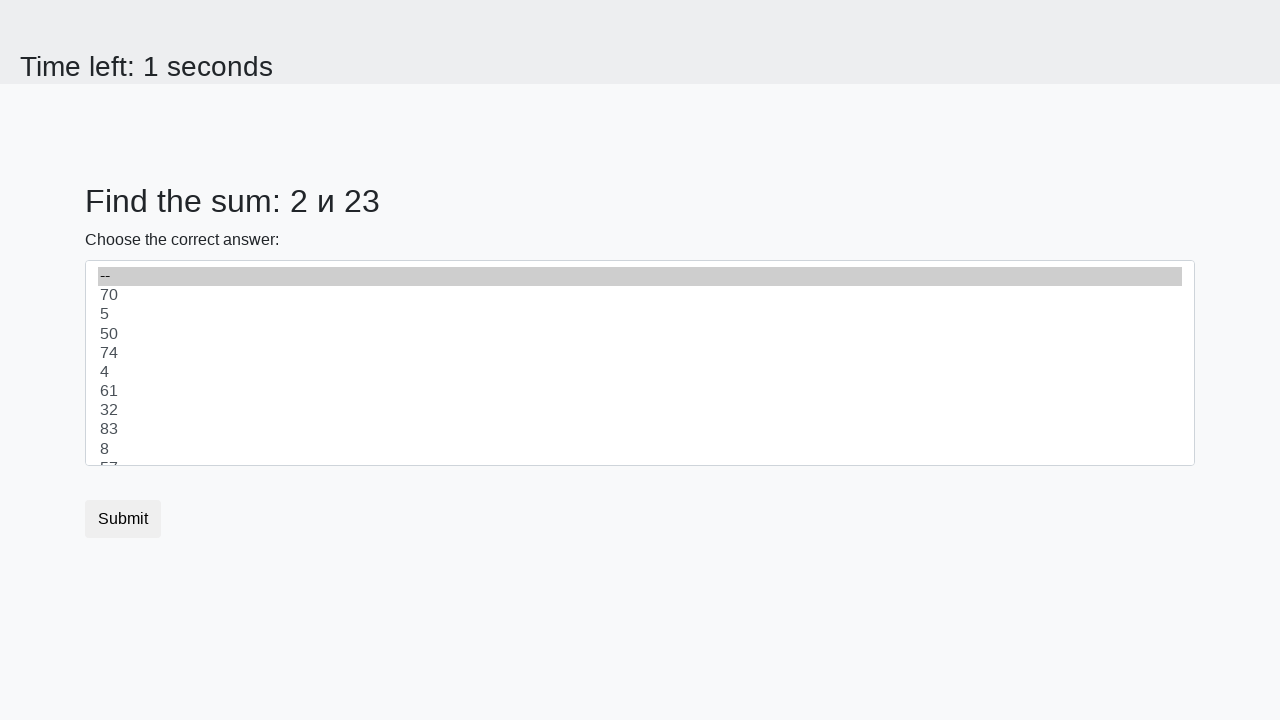